Tests text input functionality by entering text into an input field and clicking a button that updates its label to match the entered text

Starting URL: http://uitestingplayground.com/textinput

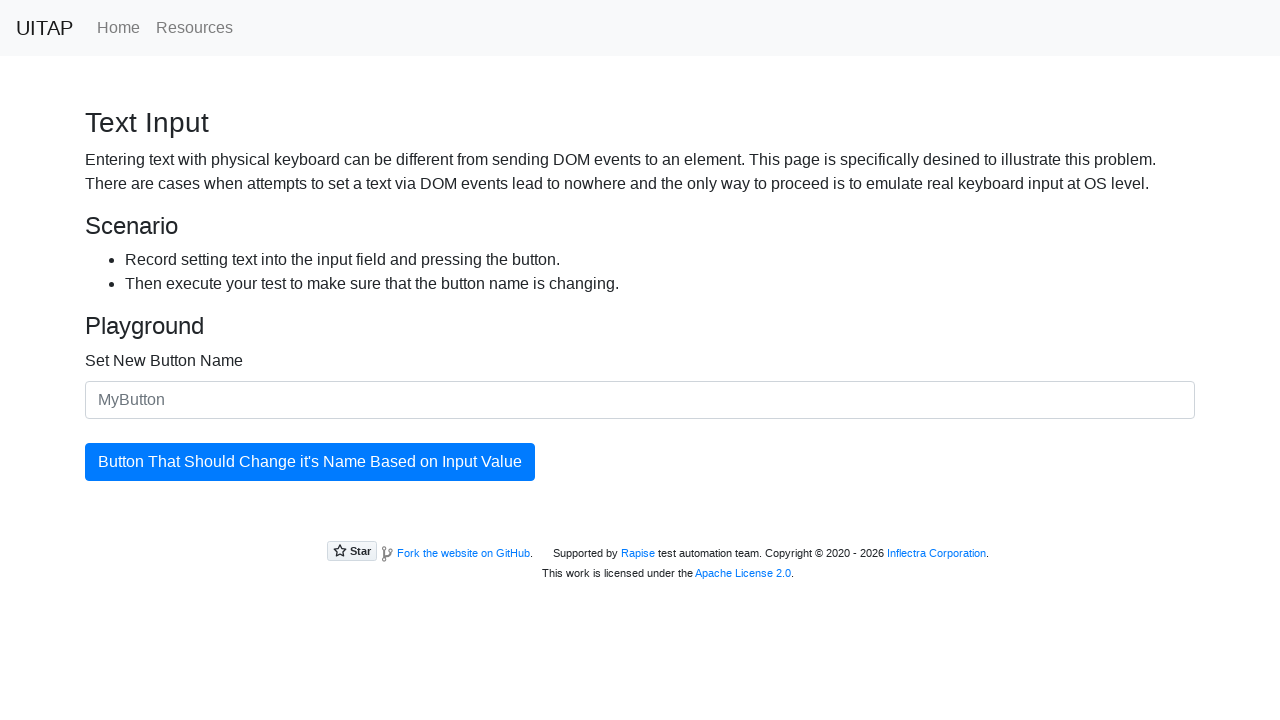

Entered 'SkyPro' into the text input field on #newButtonName
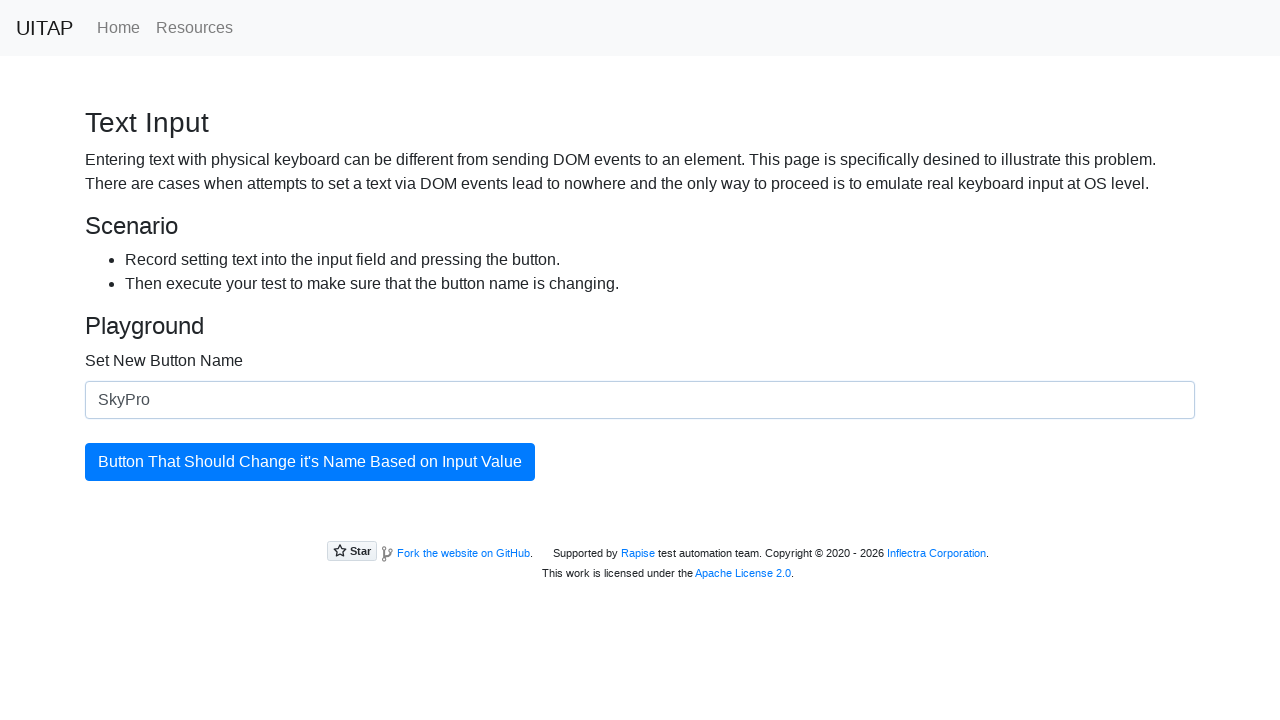

Clicked the button to update its label at (310, 462) on #updatingButton
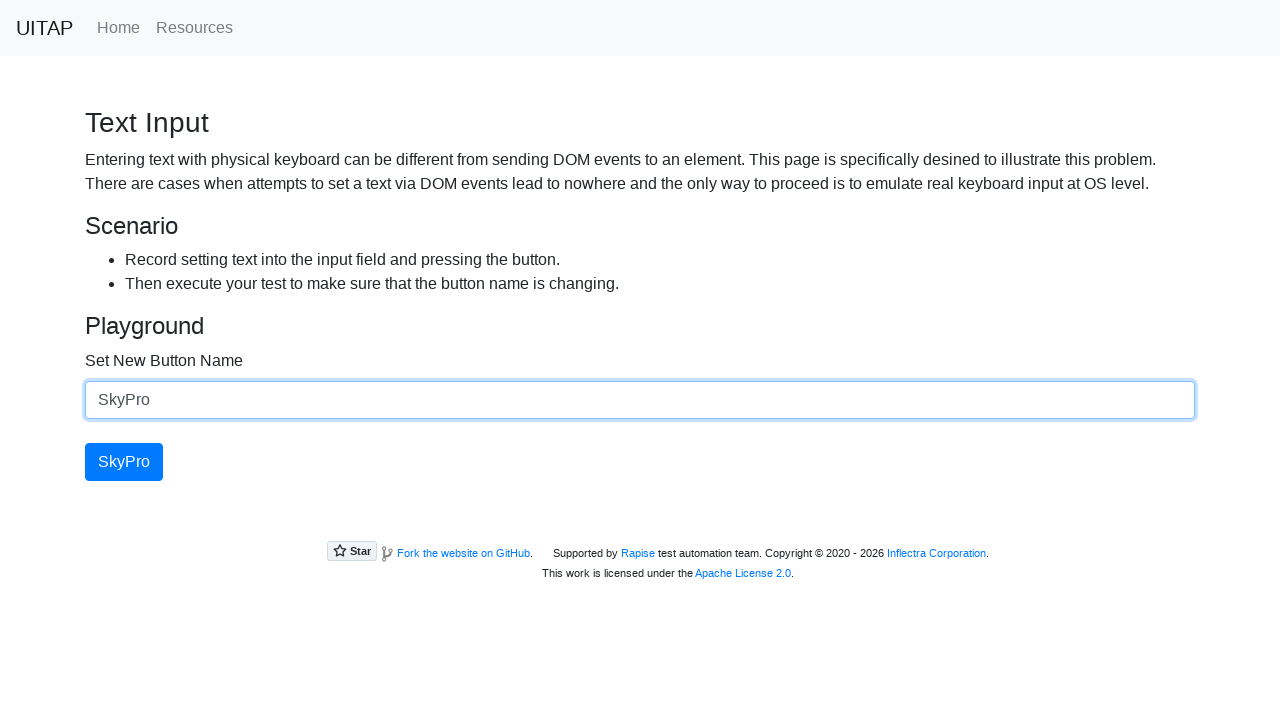

Button label updated to 'SkyPro'
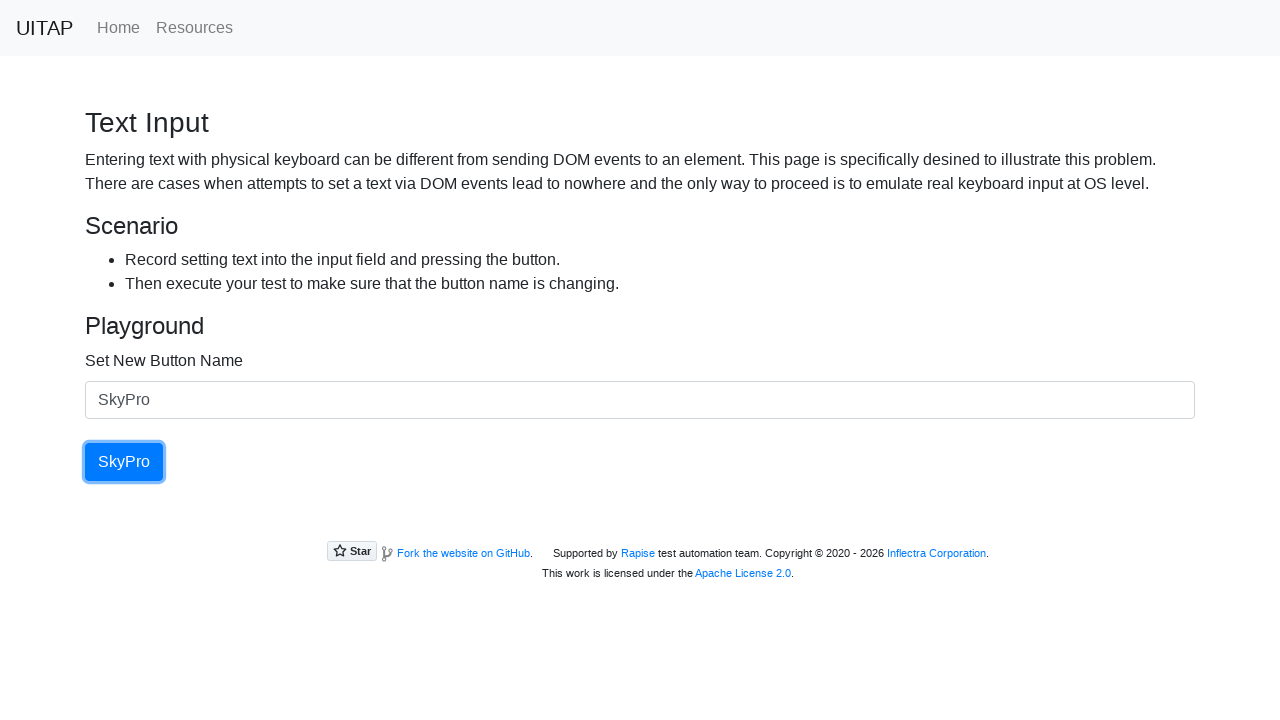

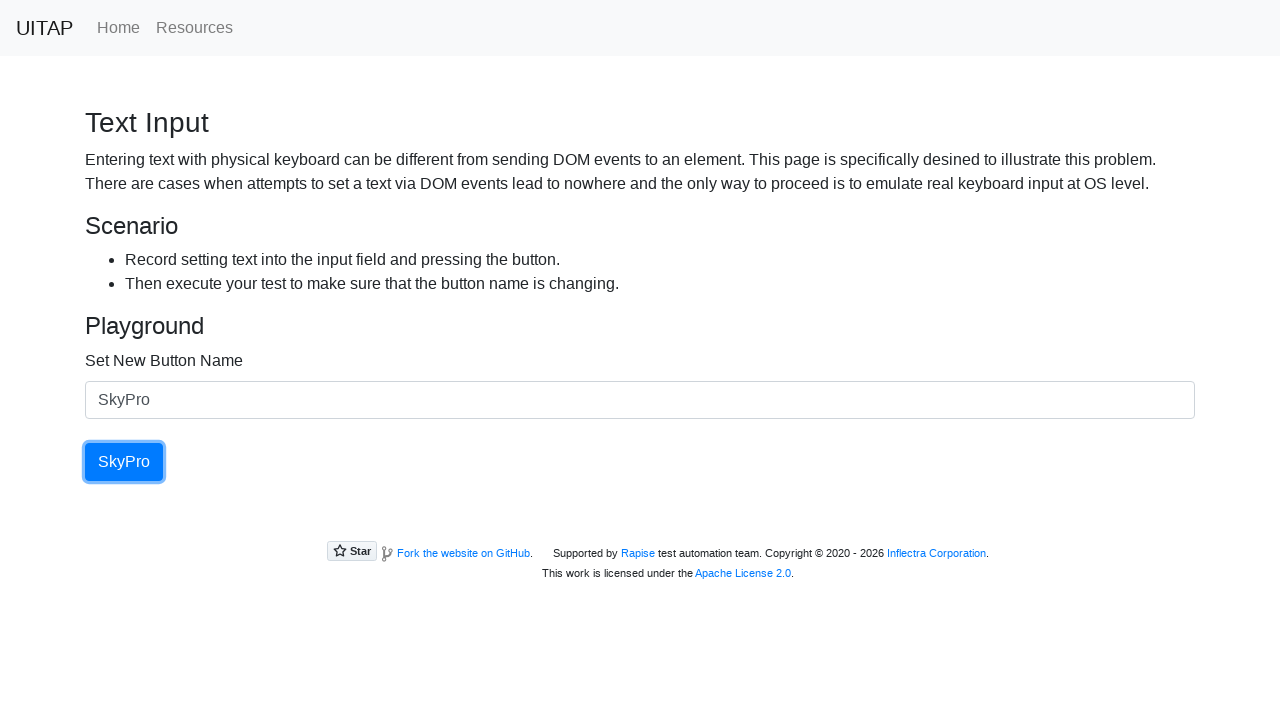